Tests that the todo counter displays the current number of items

Starting URL: https://demo.playwright.dev/todomvc

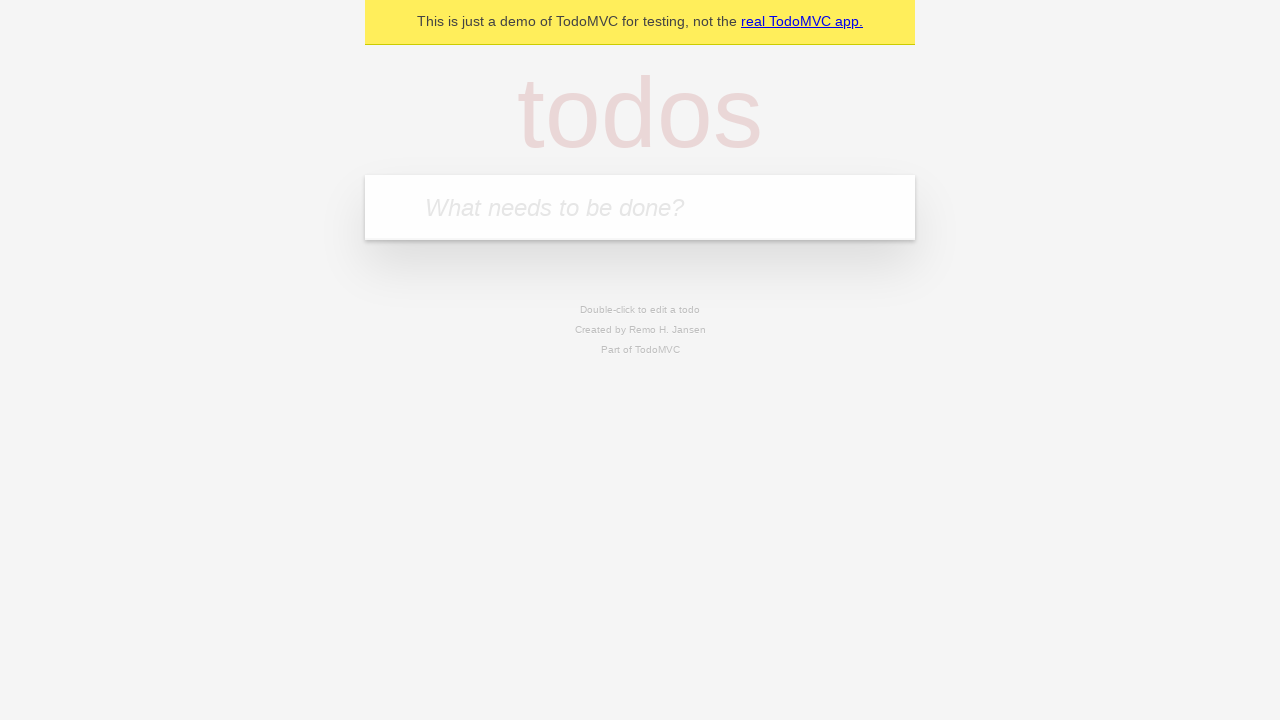

Filled new todo input with 'buy some cheese' on .new-todo
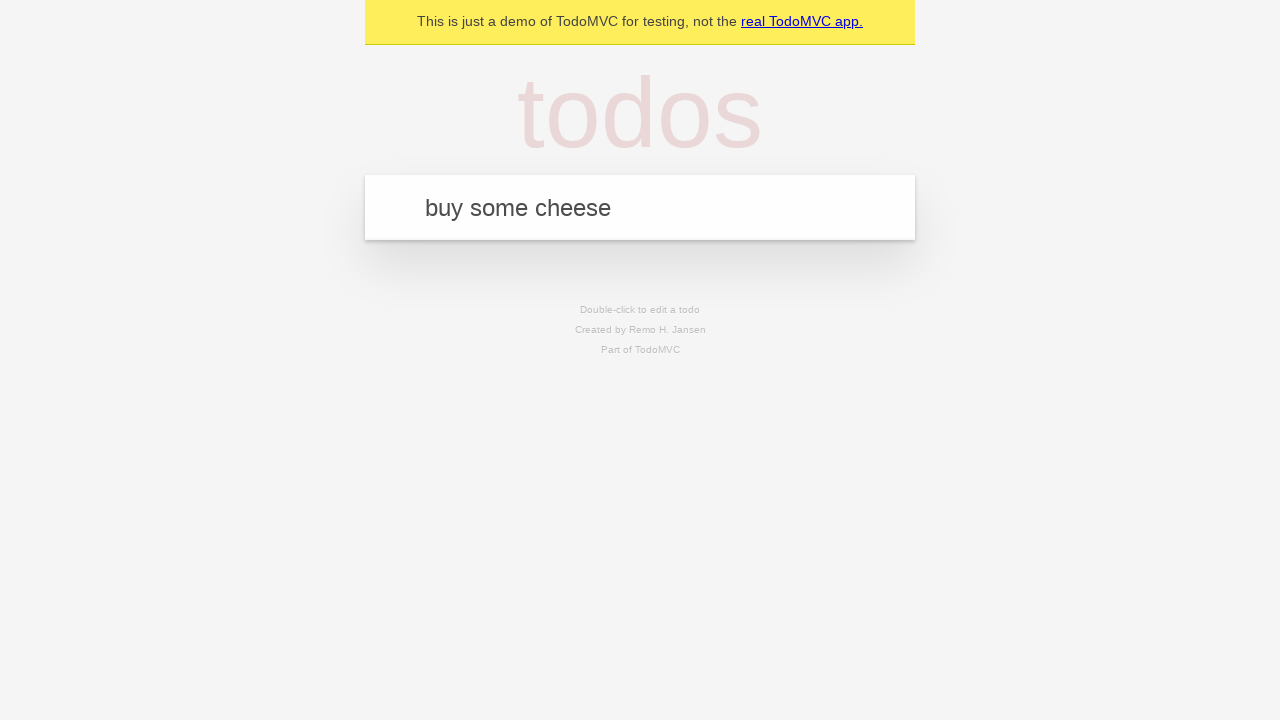

Pressed Enter to add first todo item on .new-todo
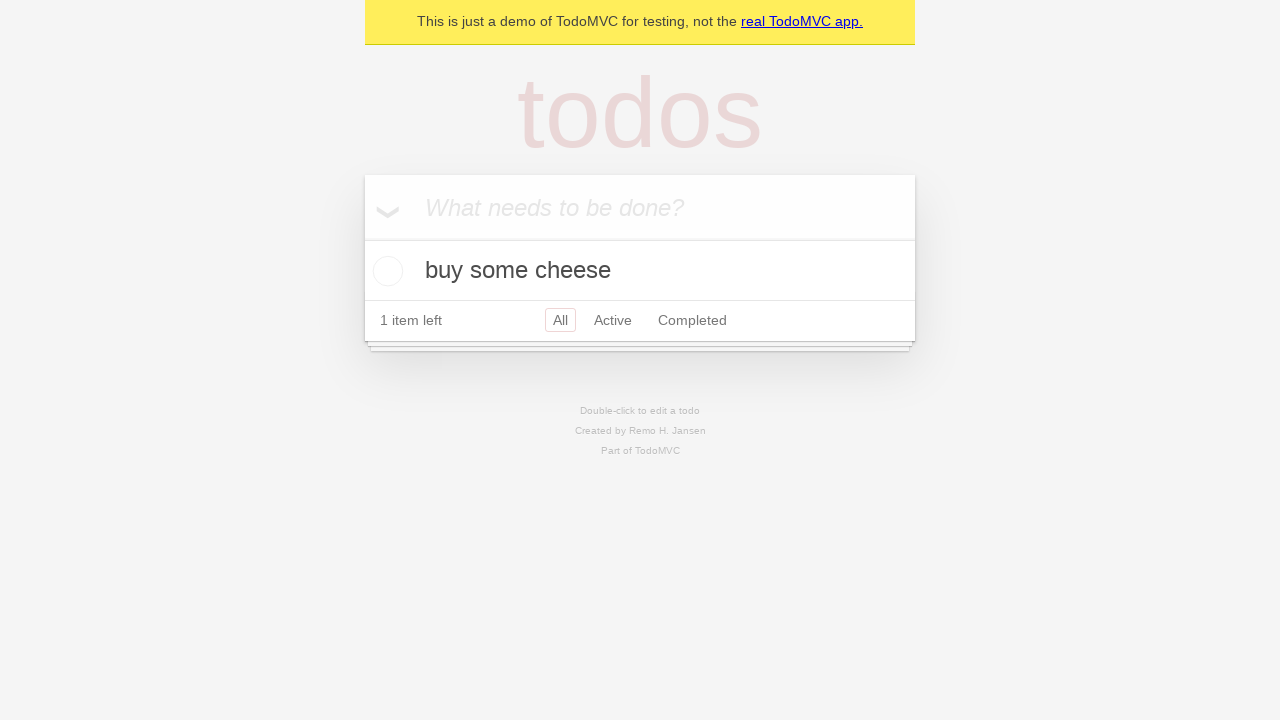

Todo counter element loaded after adding first item
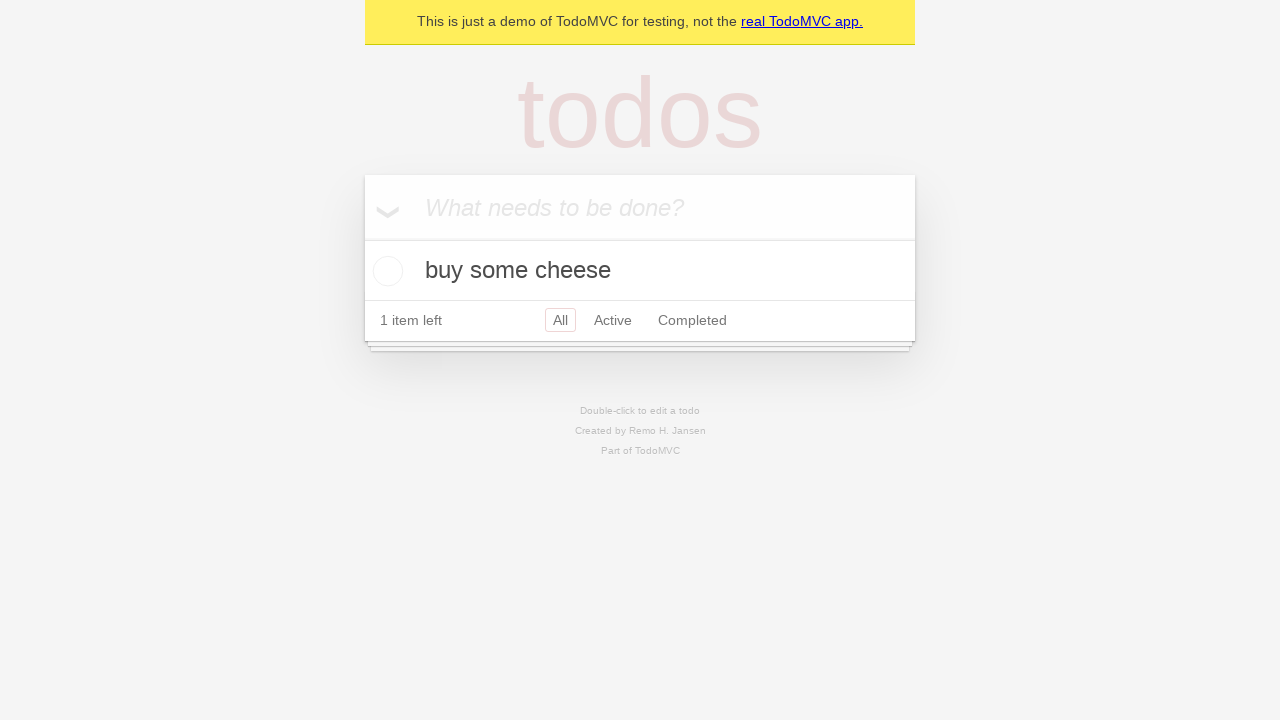

Filled new todo input with 'feed the cat' on .new-todo
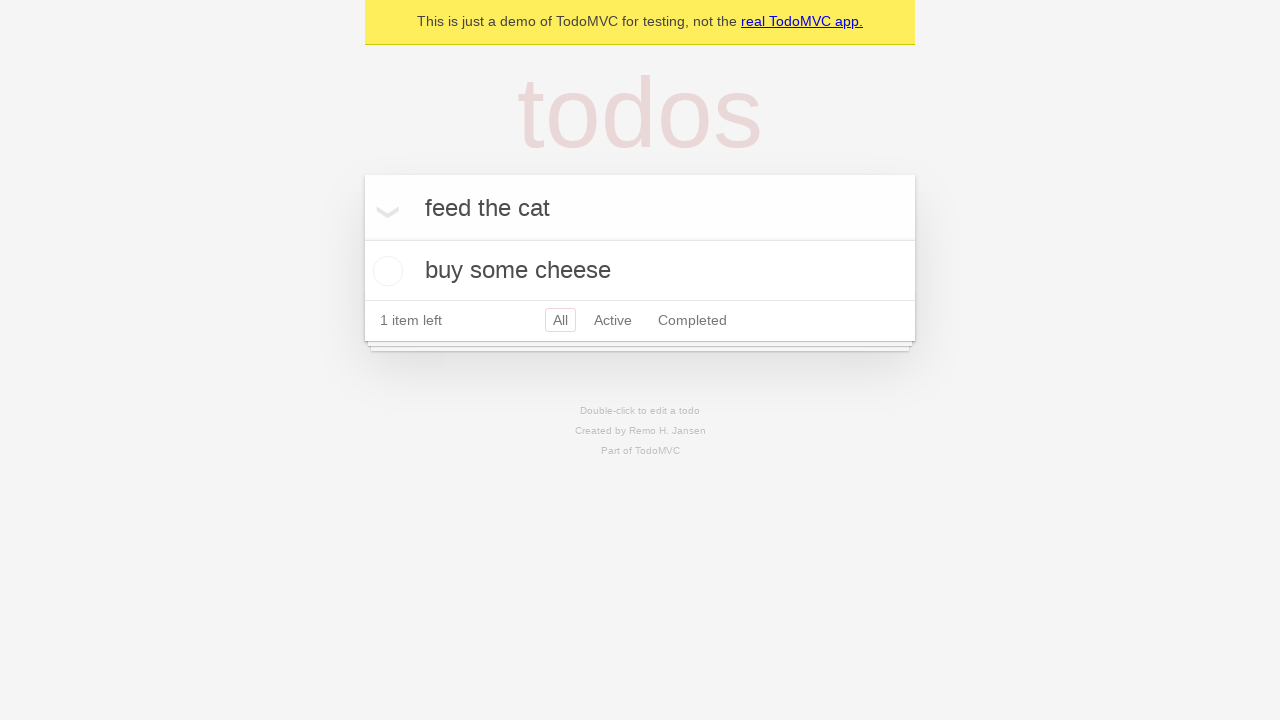

Pressed Enter to add second todo item on .new-todo
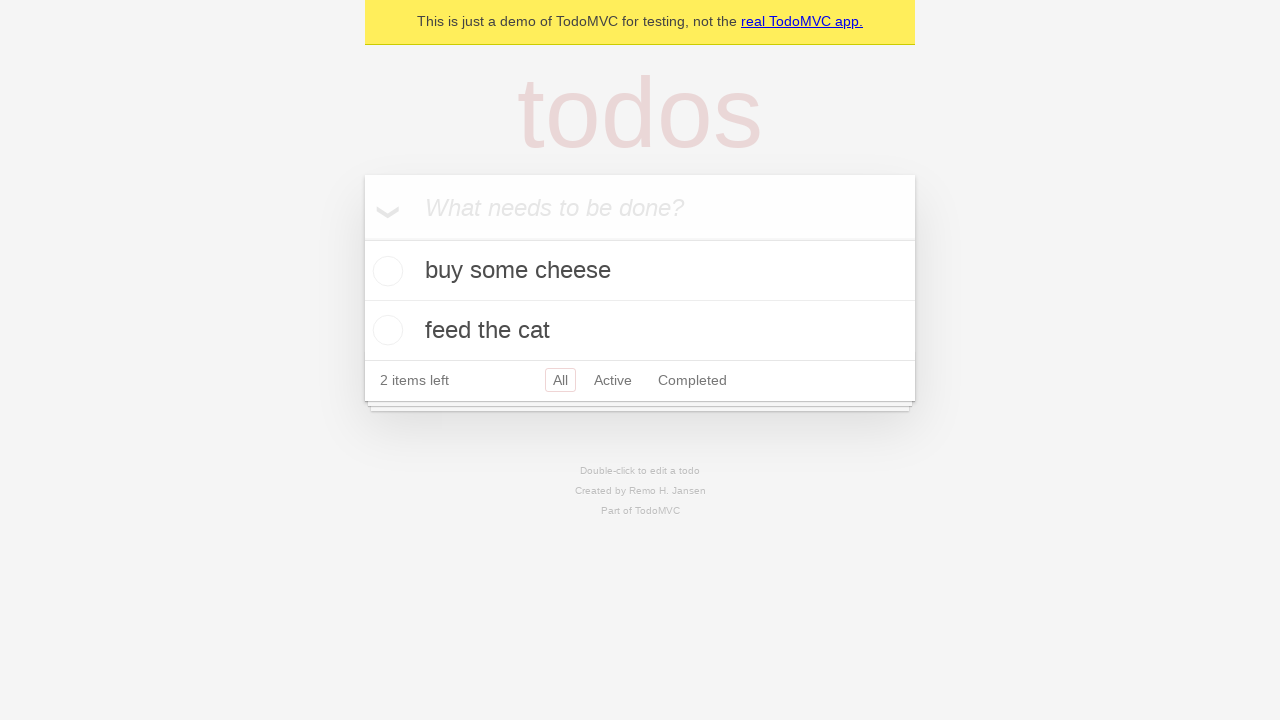

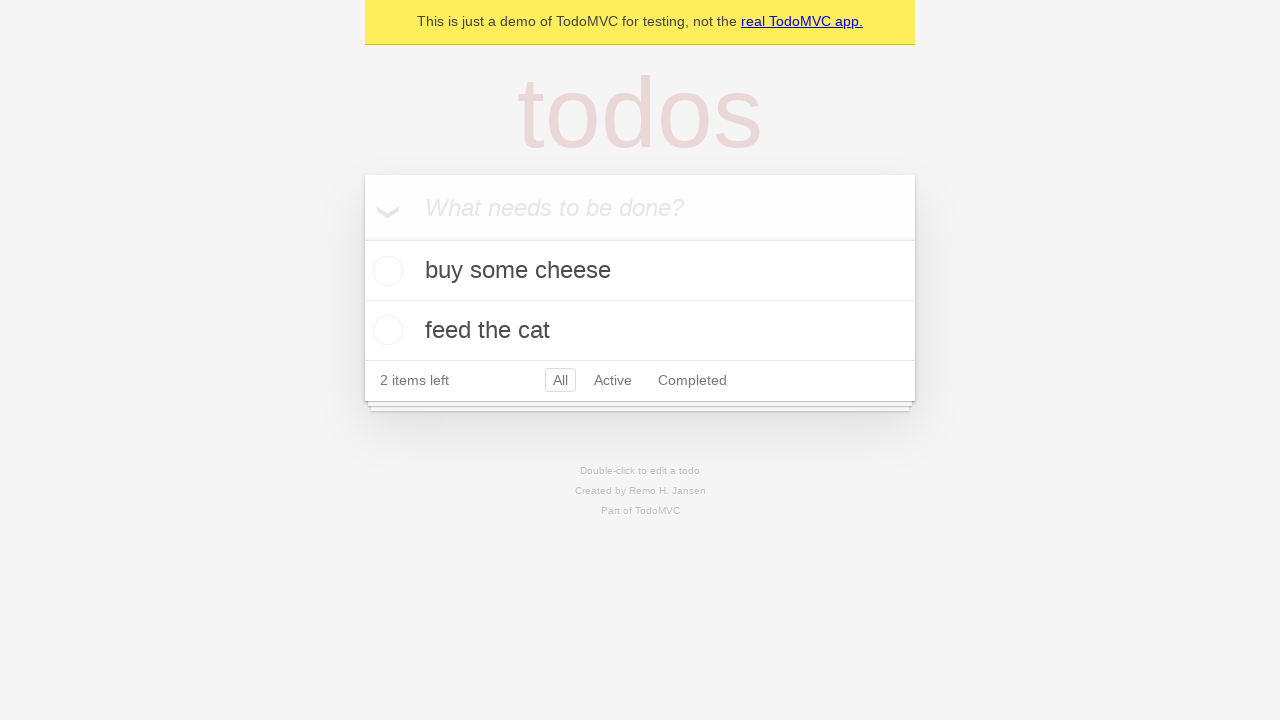